Tests an e-commerce grocery shopping flow by adding specific vegetables to cart, proceeding to checkout, applying a promo code, and verifying the promo is applied successfully

Starting URL: https://rahulshettyacademy.com/seleniumPractise/

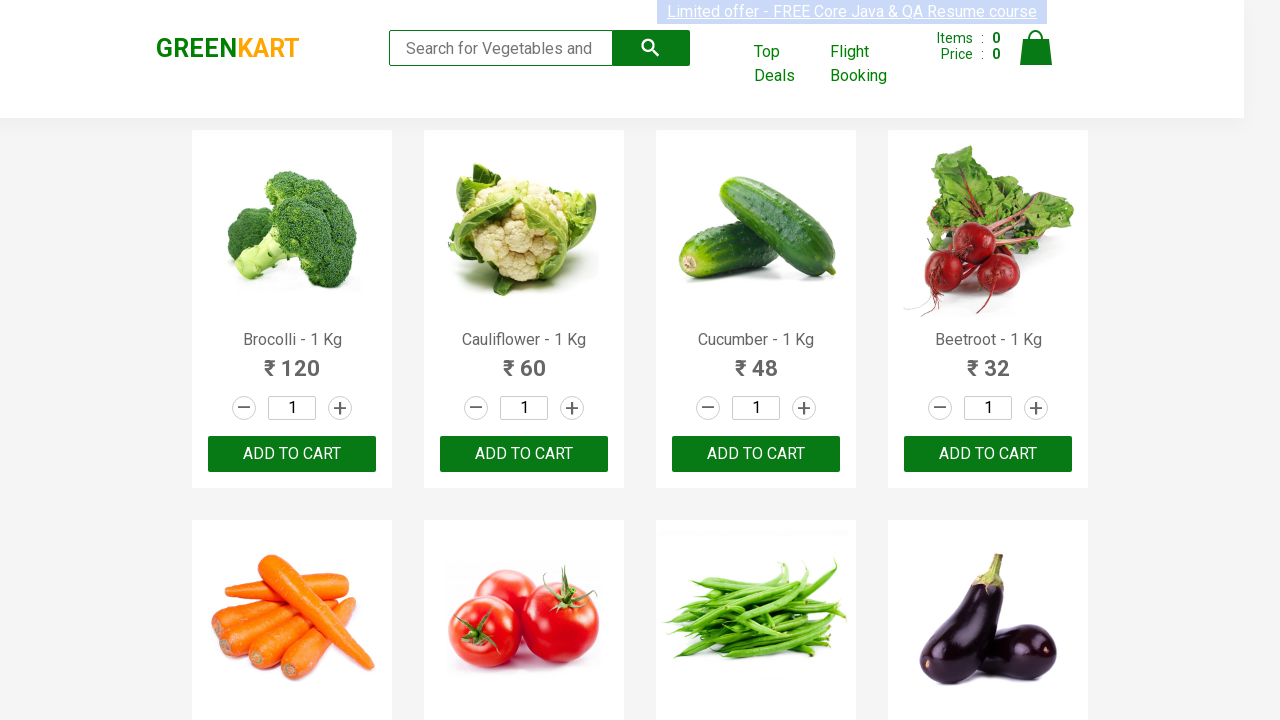

Waited for product names to load on grocery page
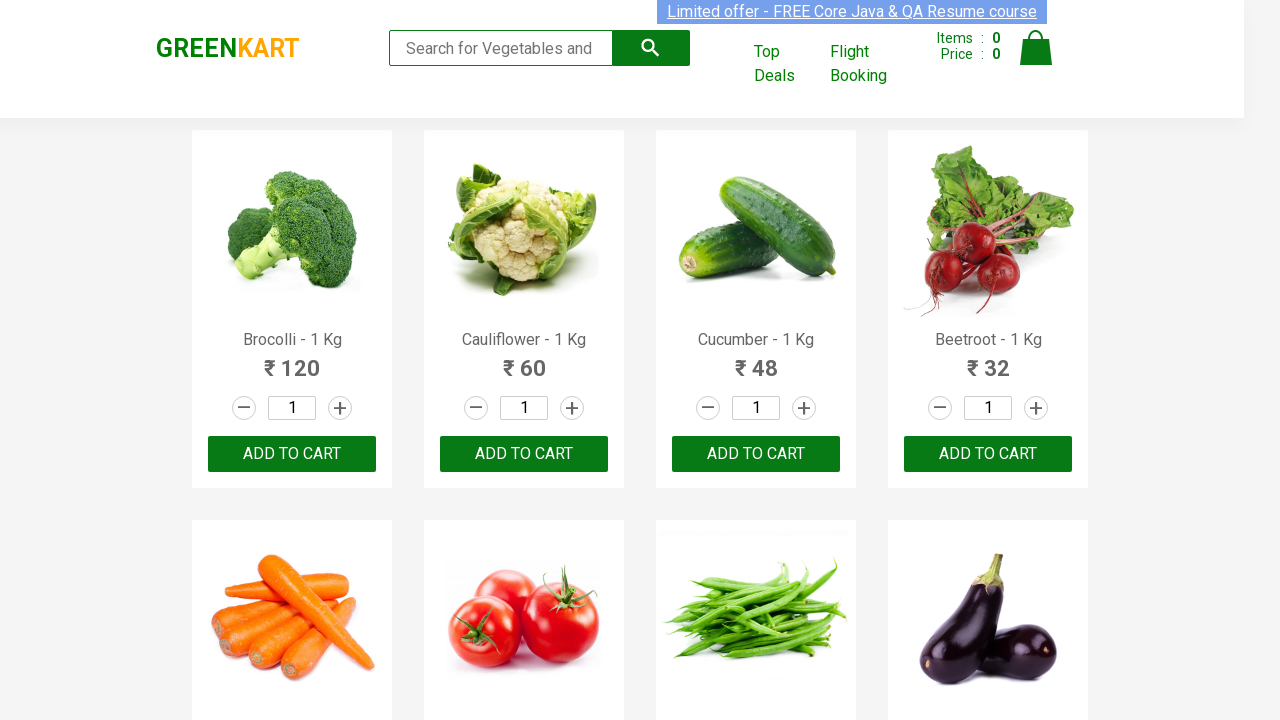

Retrieved all product elements from the page
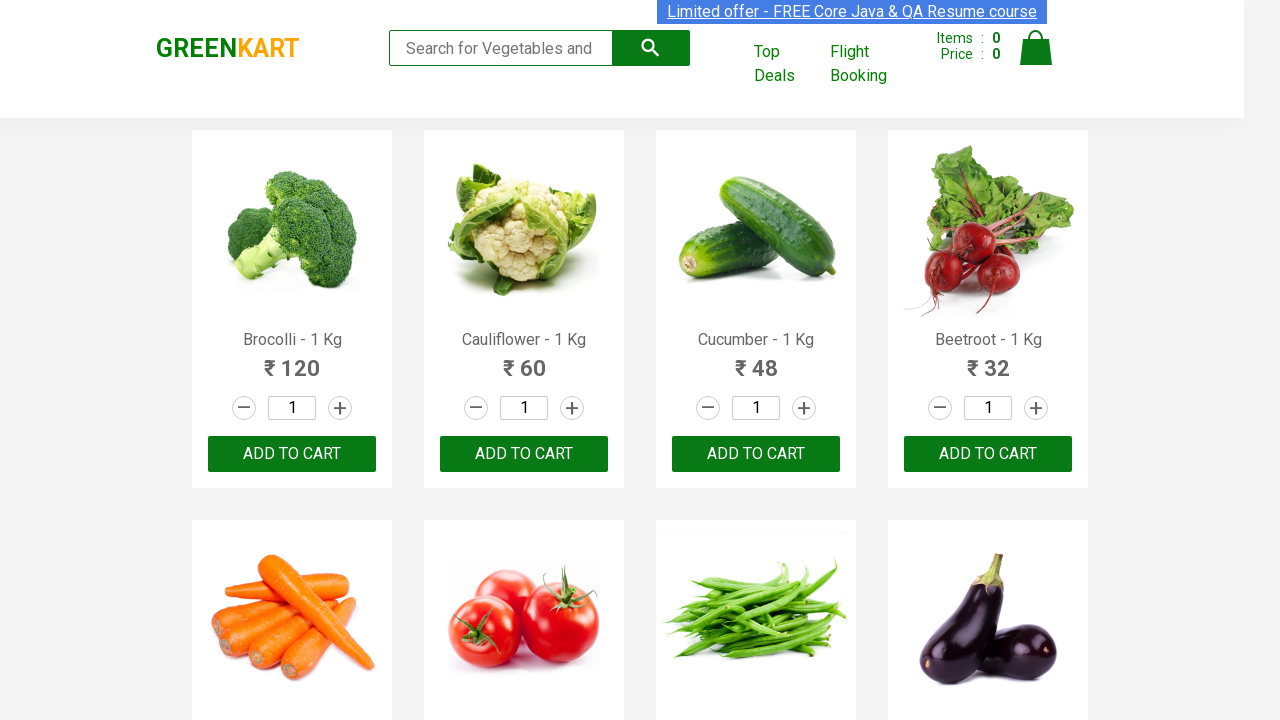

Added Brocolli to cart at (292, 454) on xpath=//div[@class='product-action']/button >> nth=0
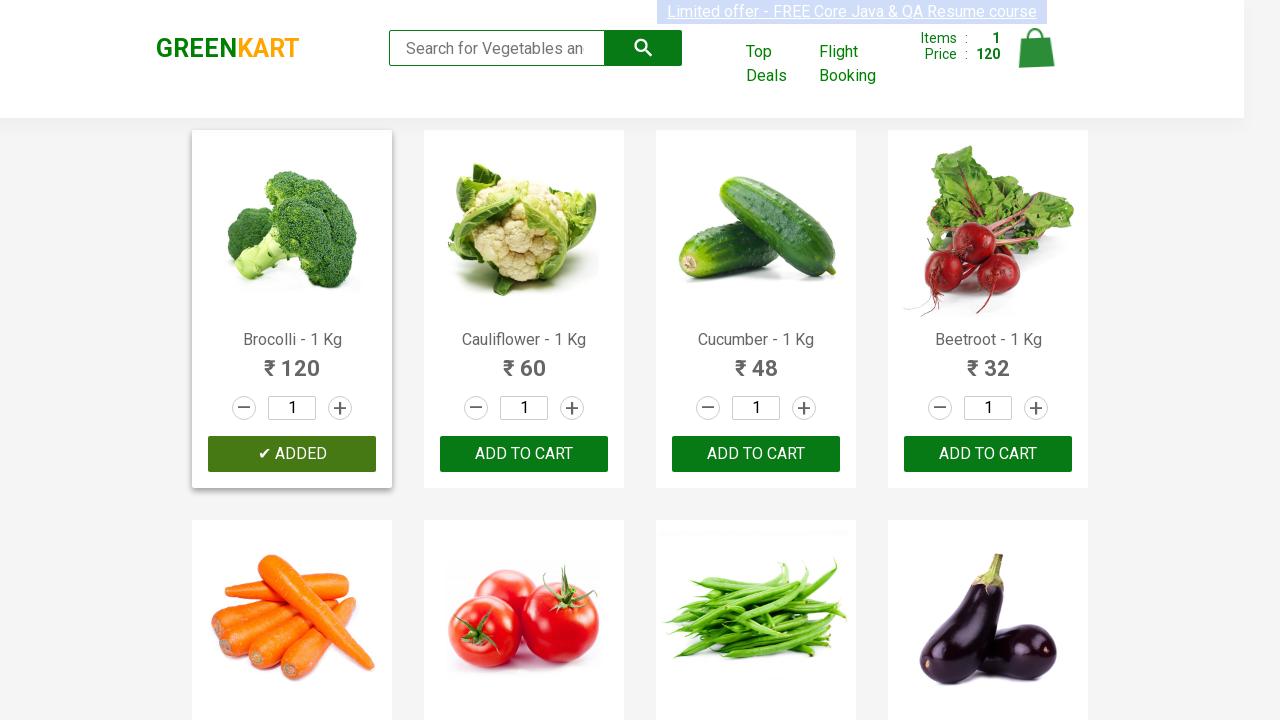

Added Cucumber to cart at (756, 454) on xpath=//div[@class='product-action']/button >> nth=2
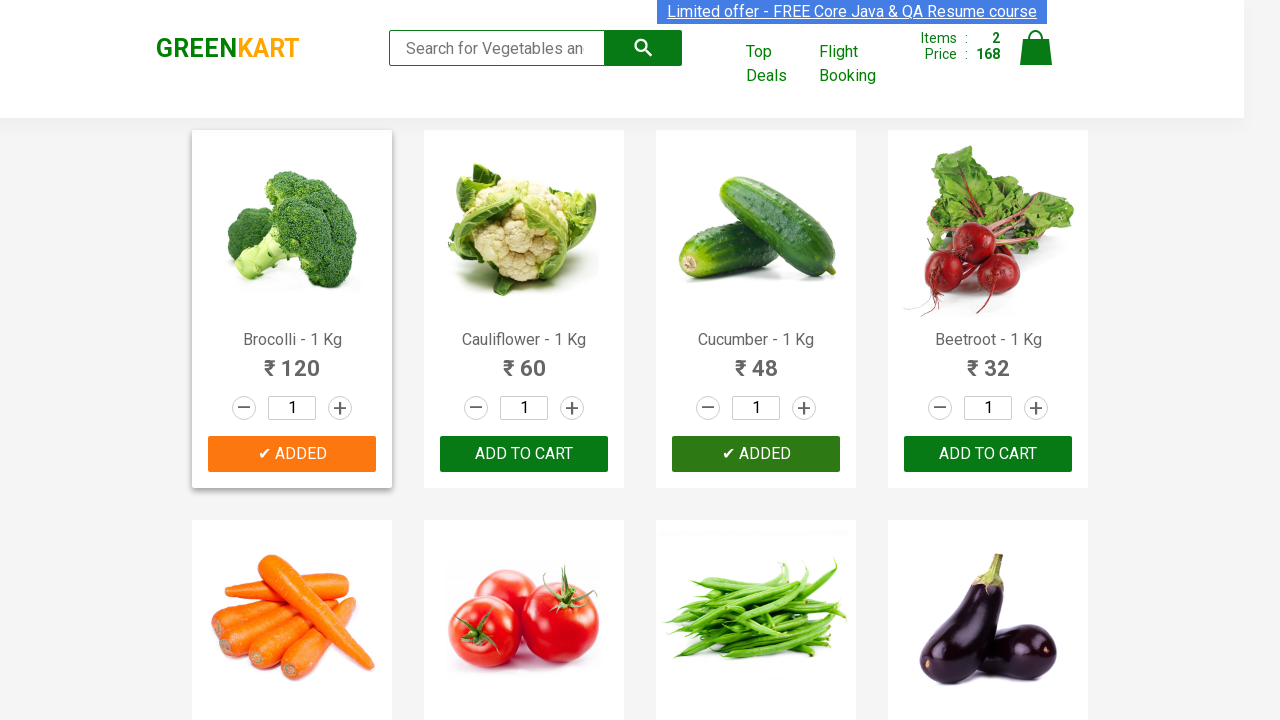

Added Beetroot to cart at (988, 454) on xpath=//div[@class='product-action']/button >> nth=3
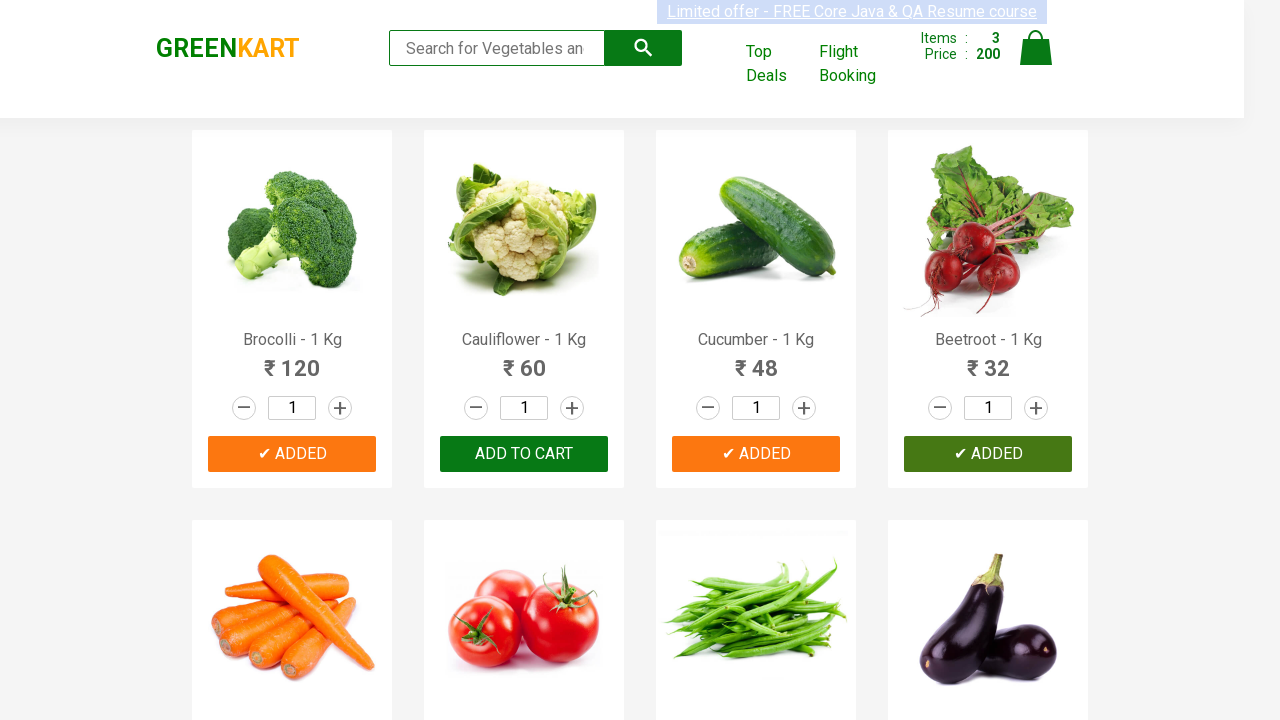

Clicked on cart icon to view shopping cart at (1036, 48) on img[alt='Cart']
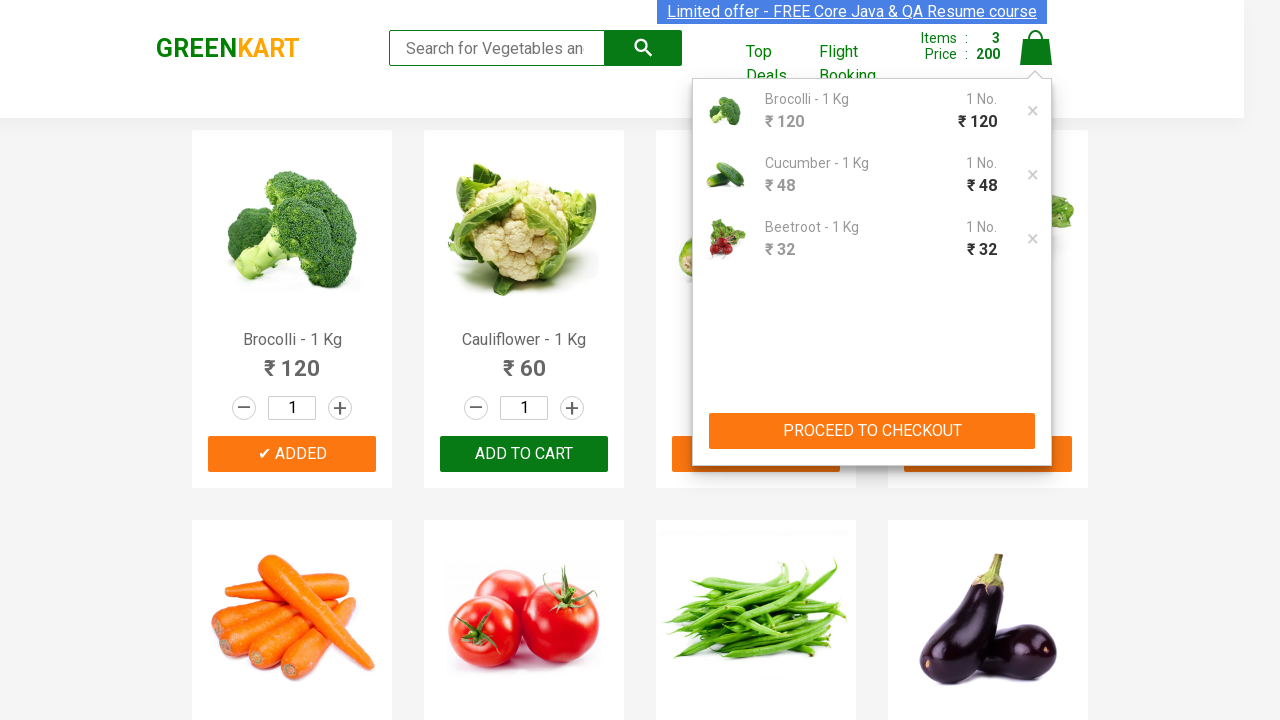

Clicked Proceed to Checkout button at (872, 431) on xpath=//button[contains(text(),'PROCEED TO CHECKOUT')]
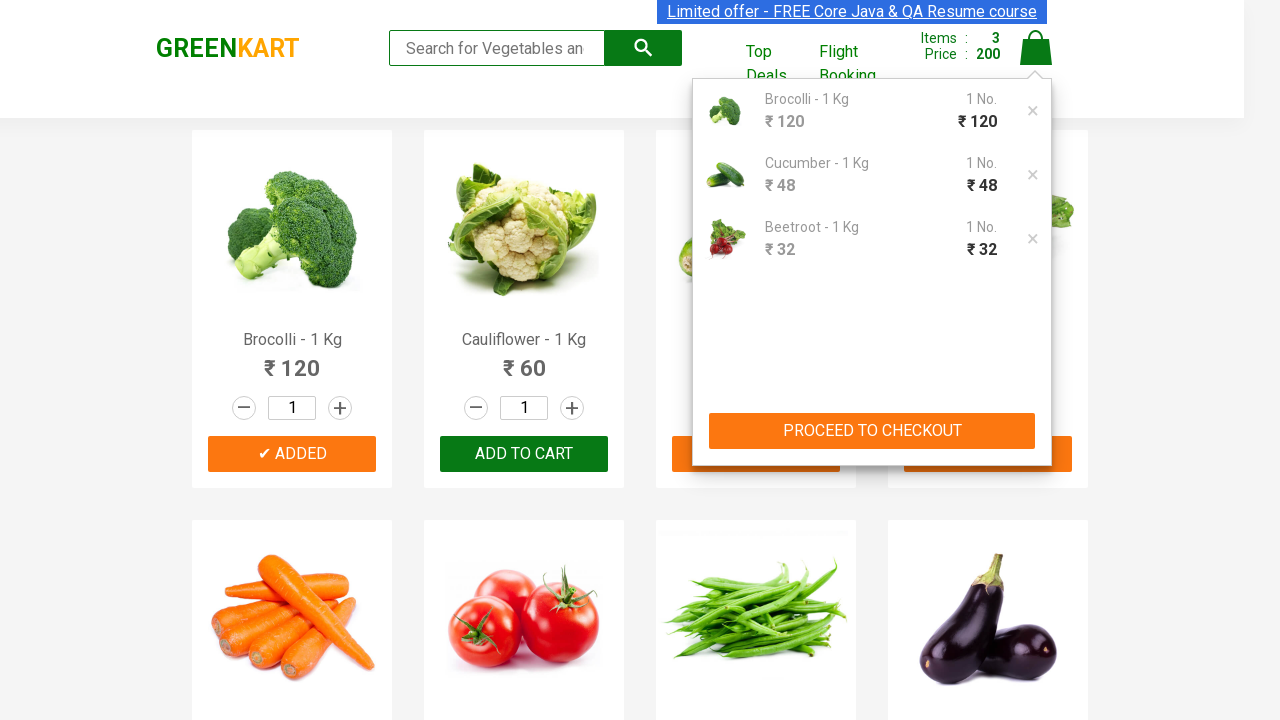

Waited for promo code input field to load
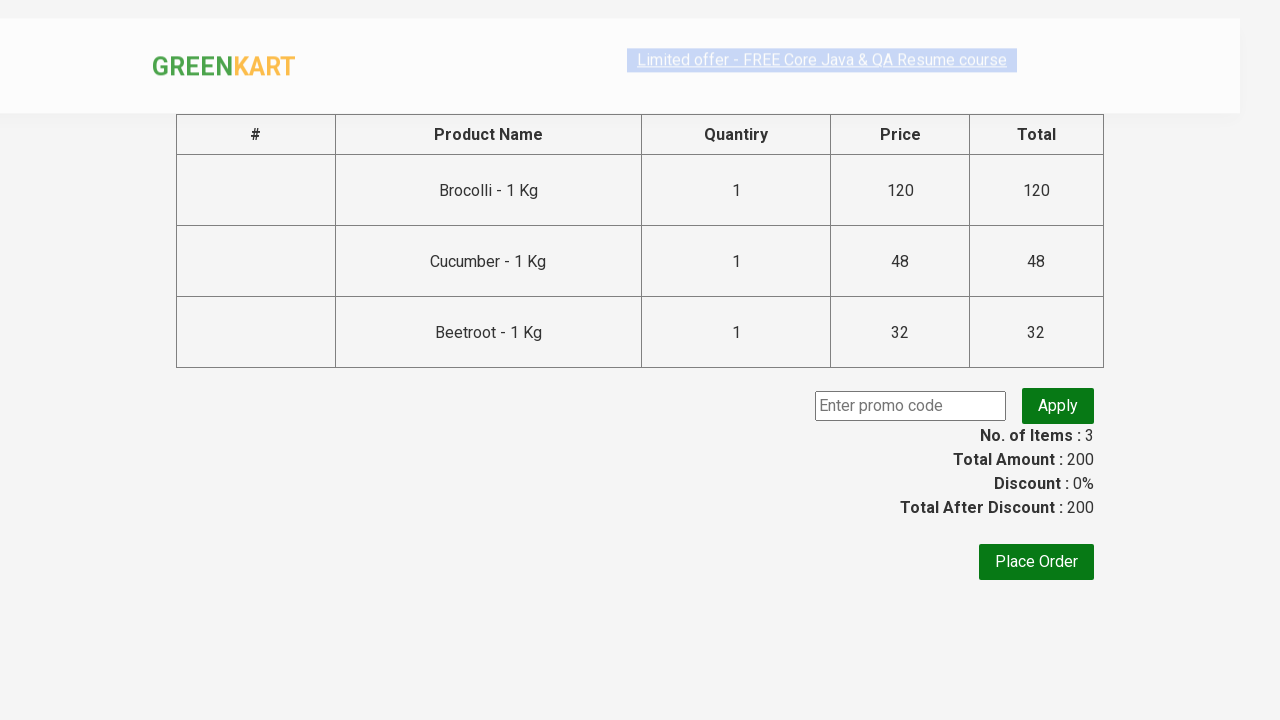

Entered promo code 'rahulshettyacademy' in the input field on input.promoCode
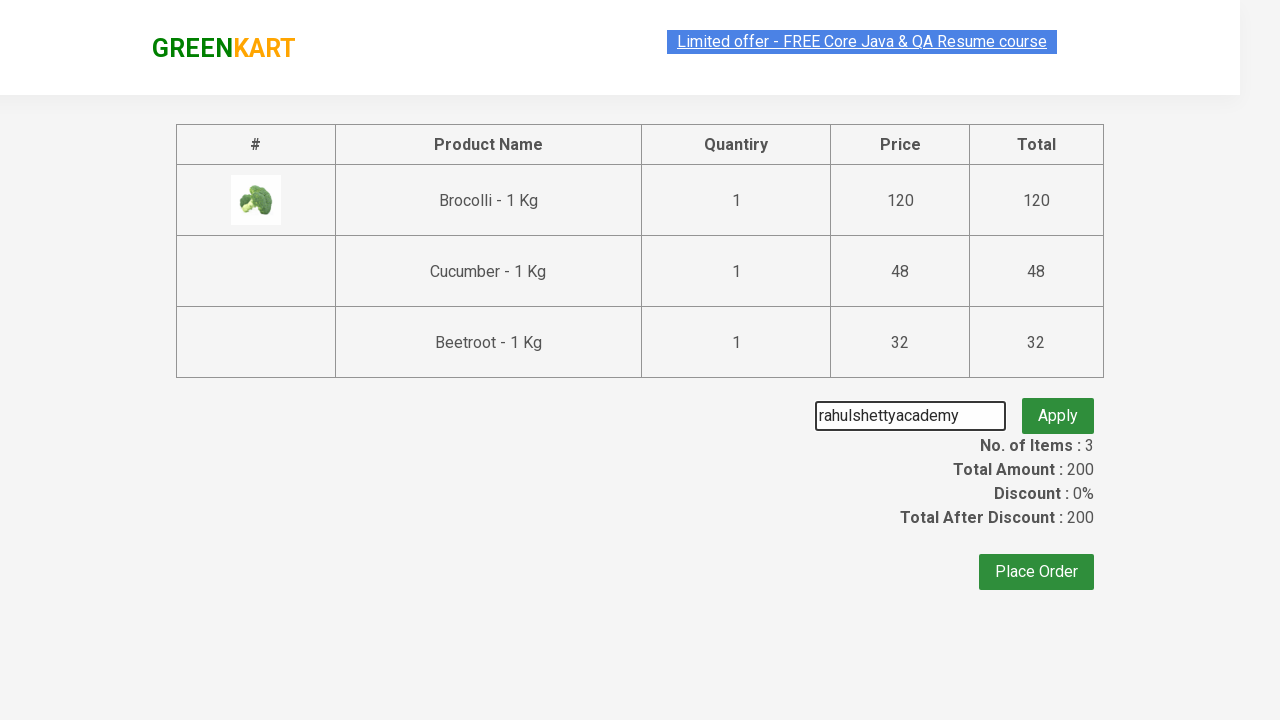

Clicked Apply button to apply the promo code at (1058, 406) on button.promoBtn
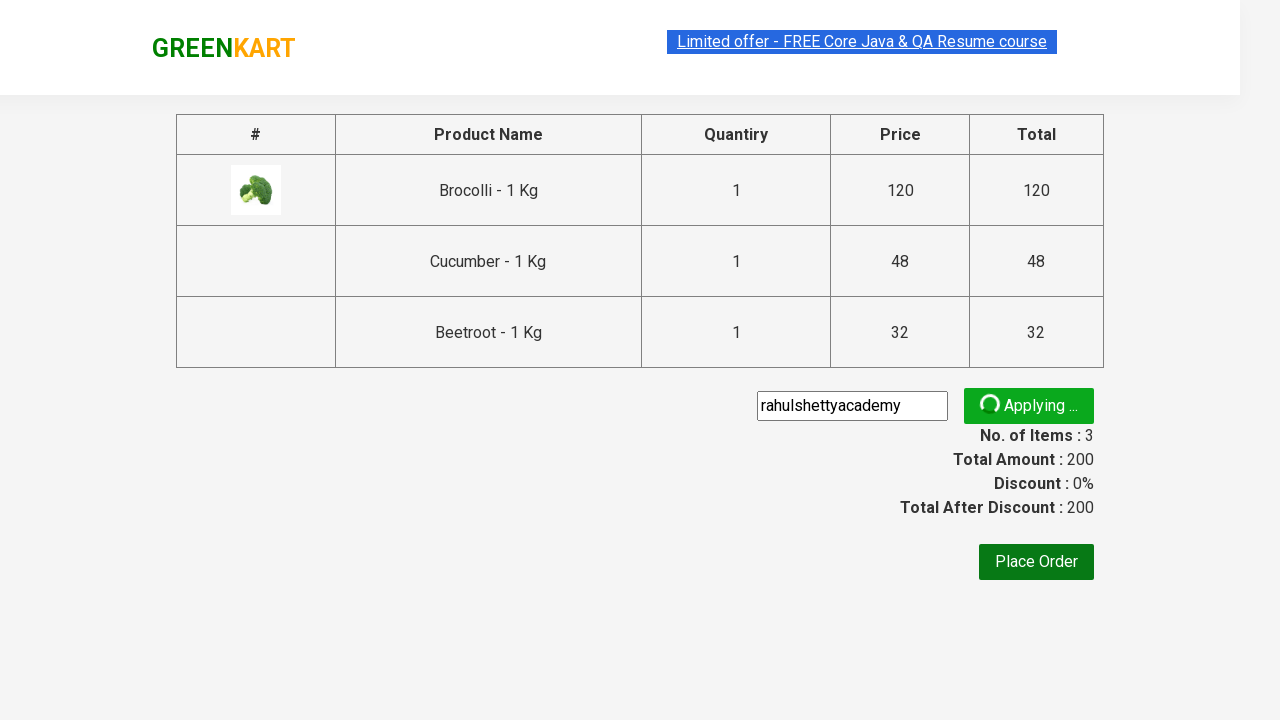

Verified promo code was successfully applied
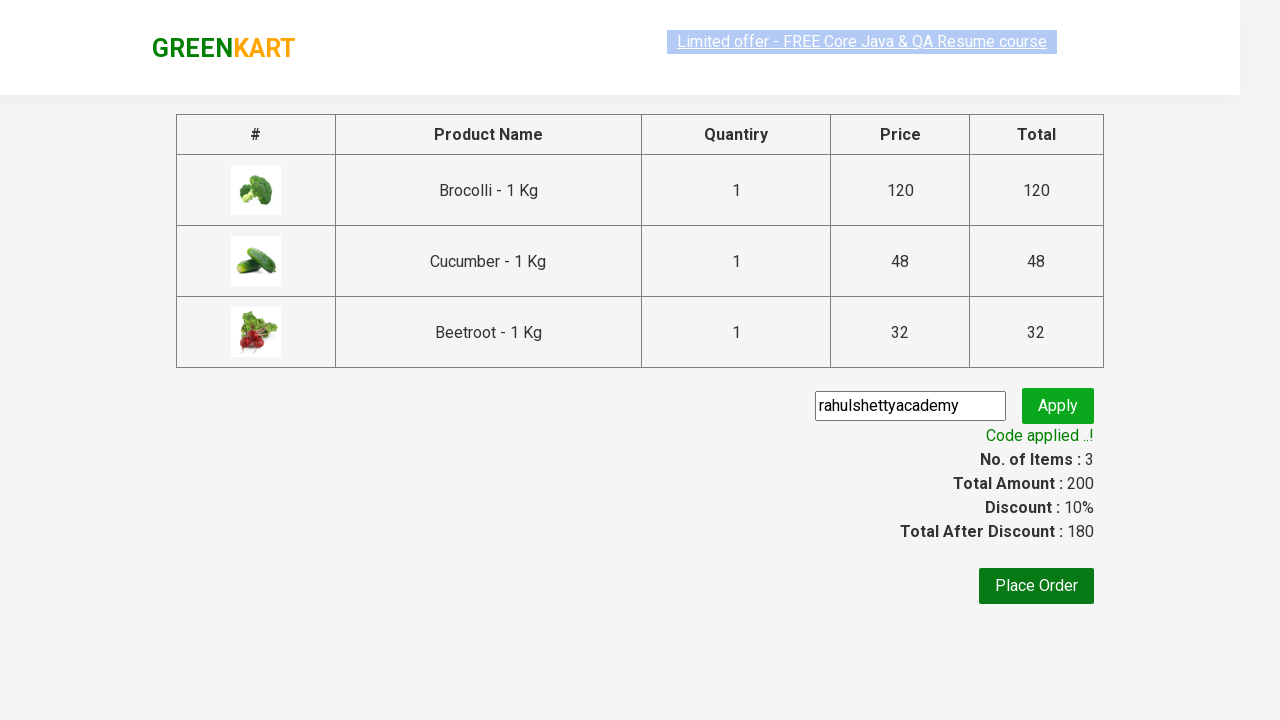

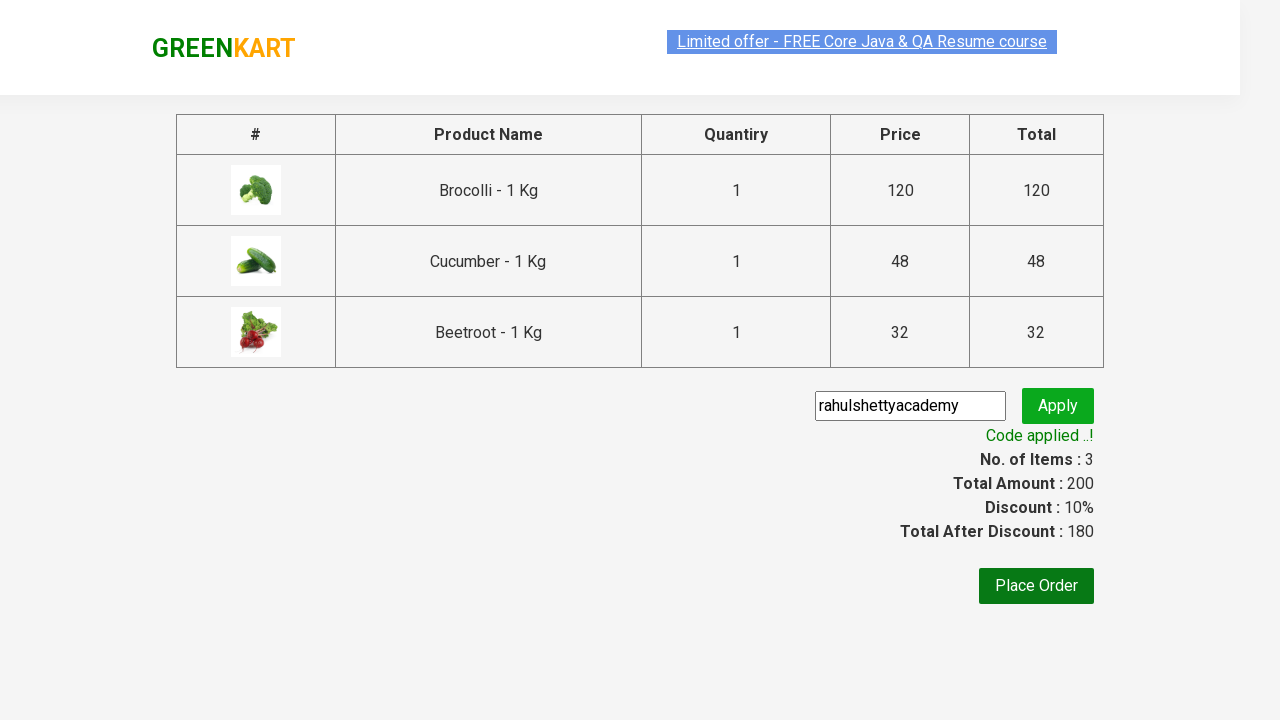